Tests dropdown functionality by selecting options using three different methods: by visible text, by index, and by value attribute on a demo dropdown page.

Starting URL: https://the-internet.herokuapp.com/dropdown

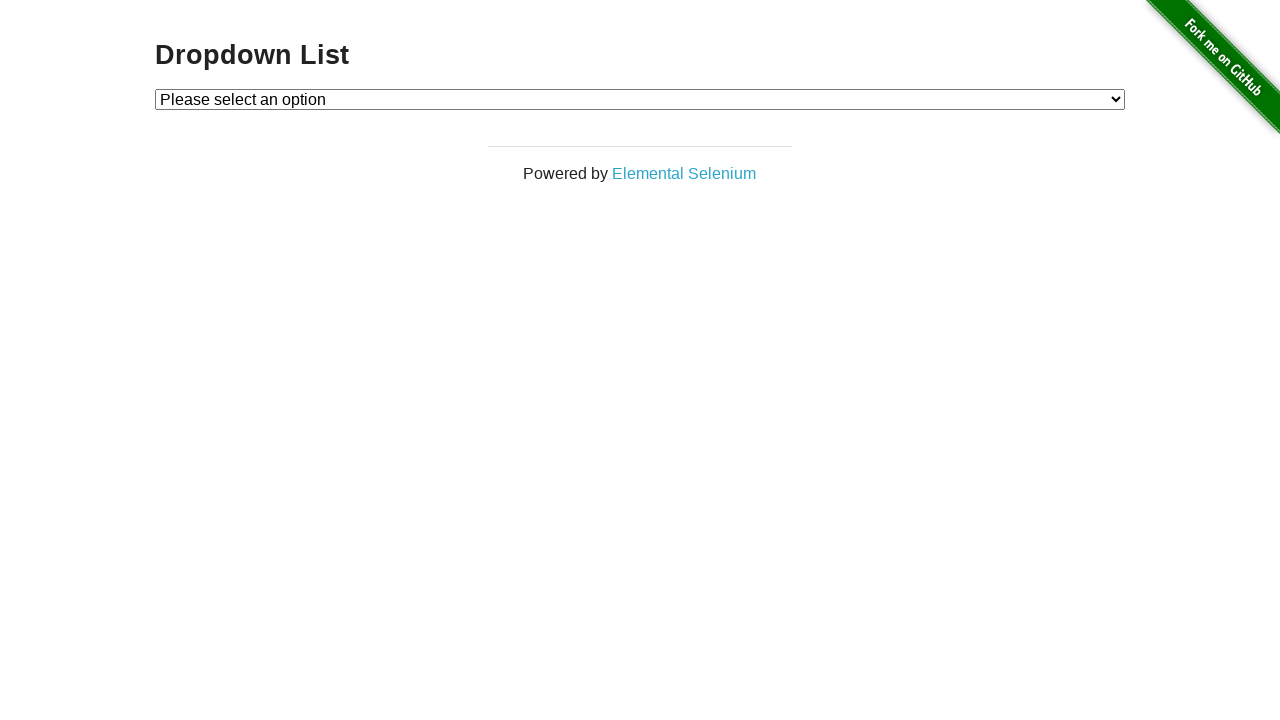

Located dropdown element with id 'dropdown'
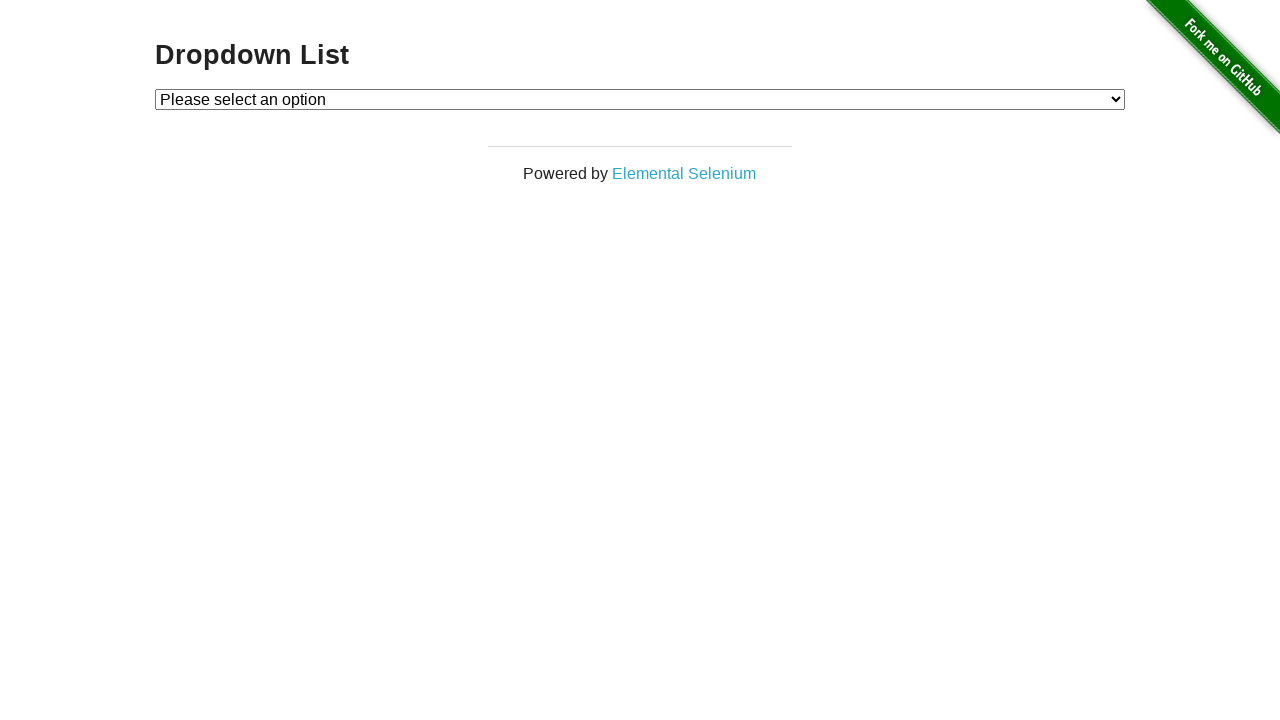

Dropdown element is now visible
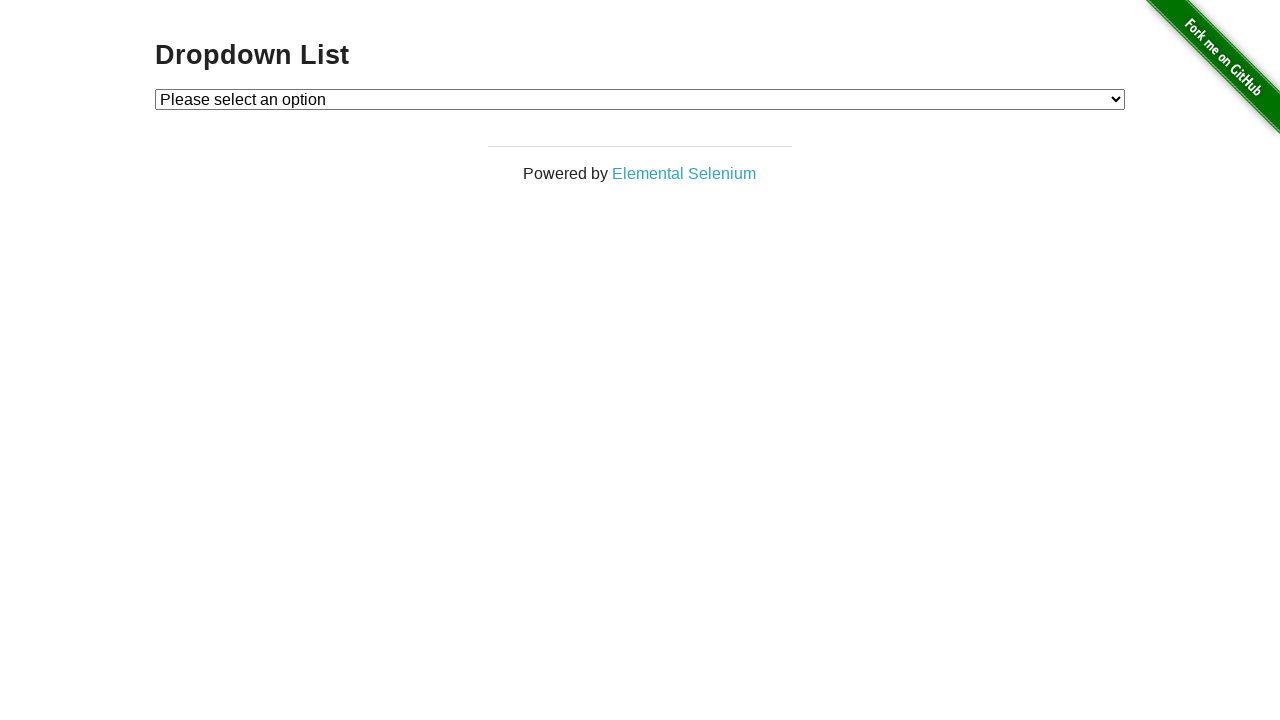

Selected 'Option 1' by visible text on #dropdown
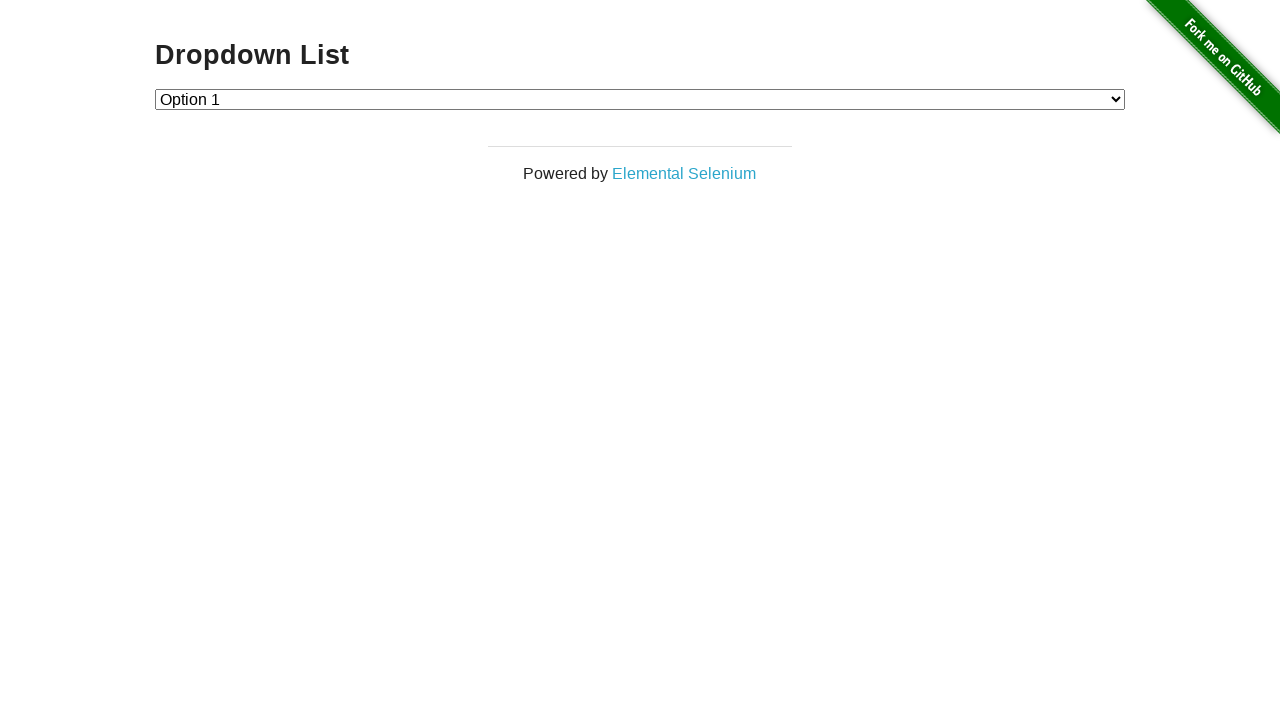

Waited 500ms for selection to be processed
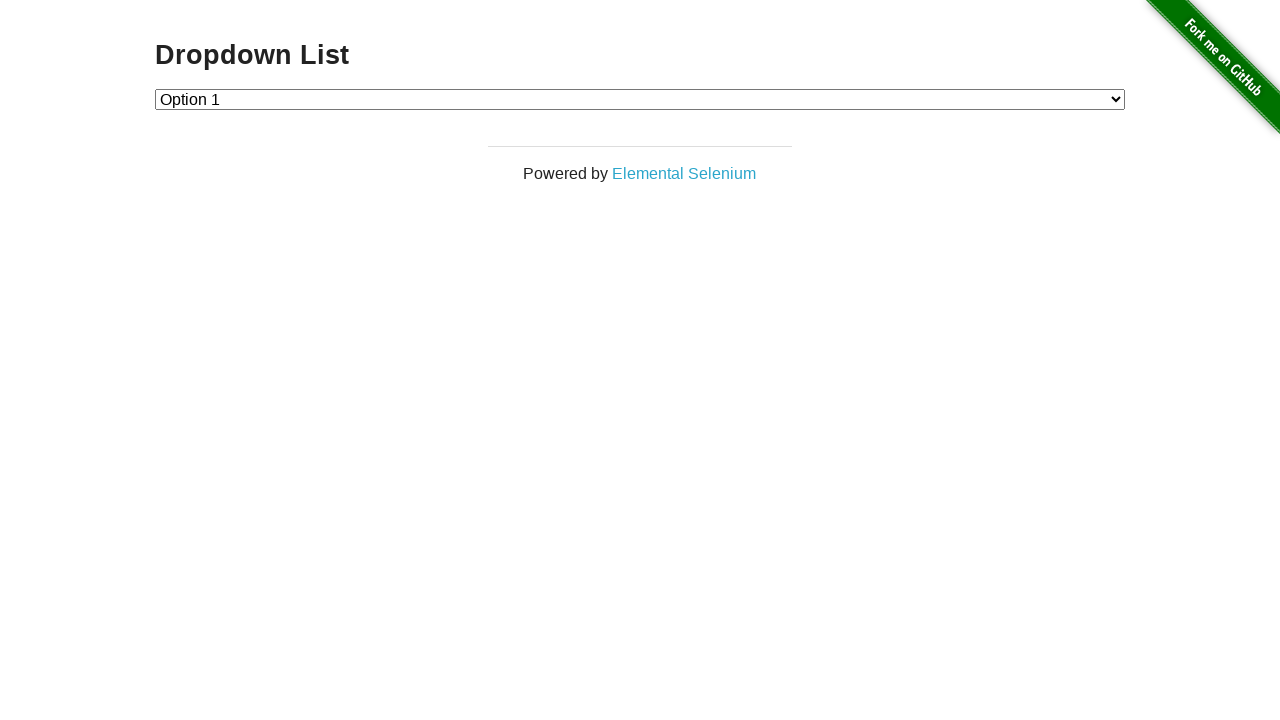

Selected option at index 2 (Option 2) by index on #dropdown
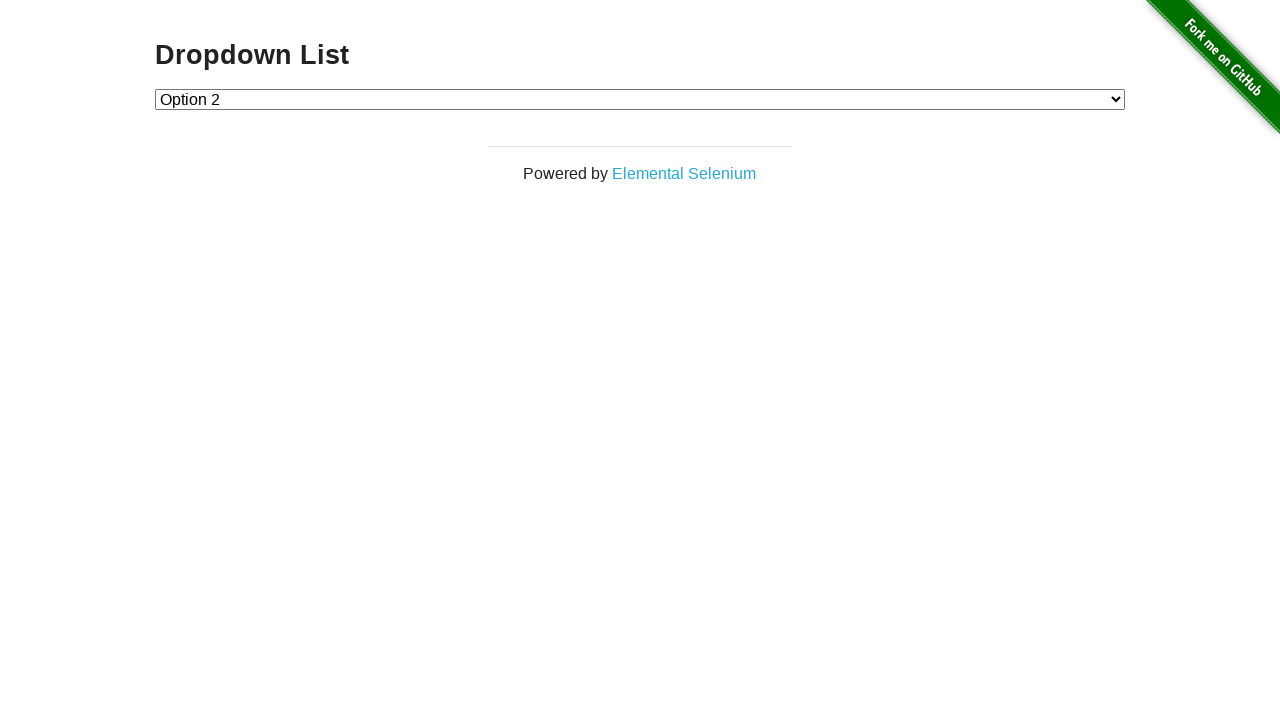

Waited 500ms for selection to be processed
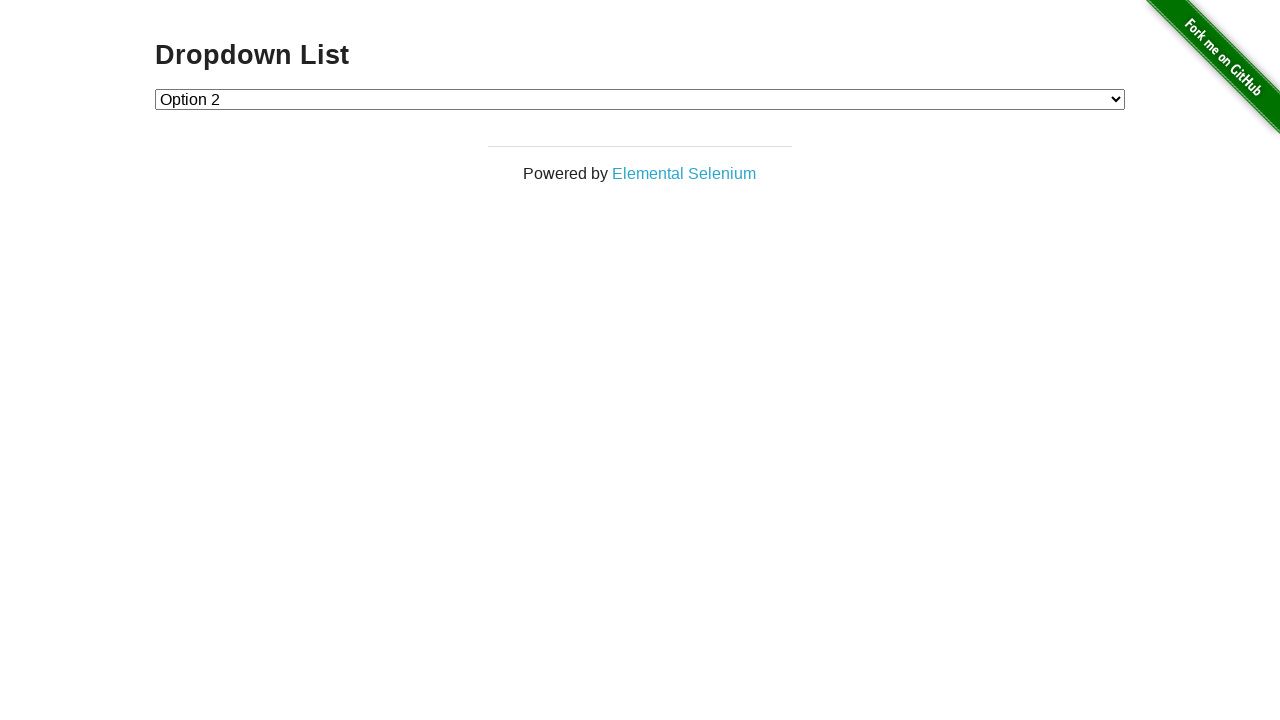

Selected option with value '1' by value attribute on #dropdown
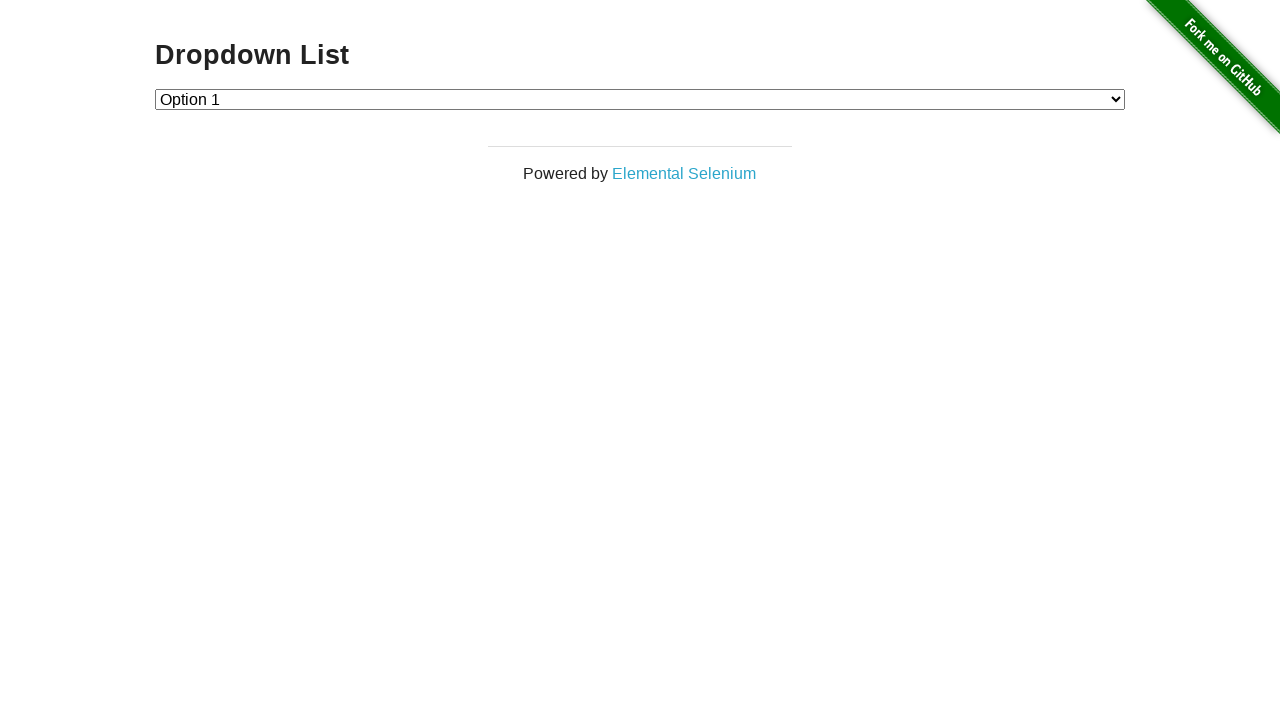

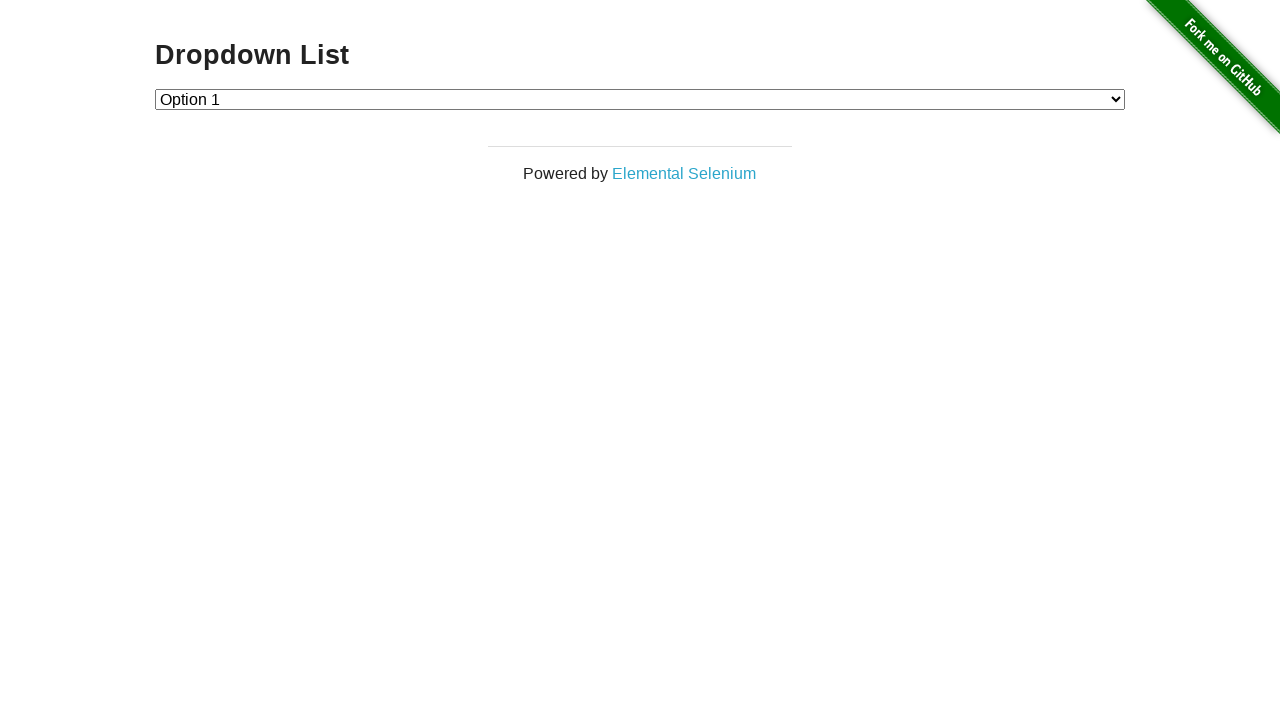